Tests tooltip functionality by hovering over an age input field and verifying the tooltip text appears

Starting URL: https://automationfc.github.io/jquery-tooltip/

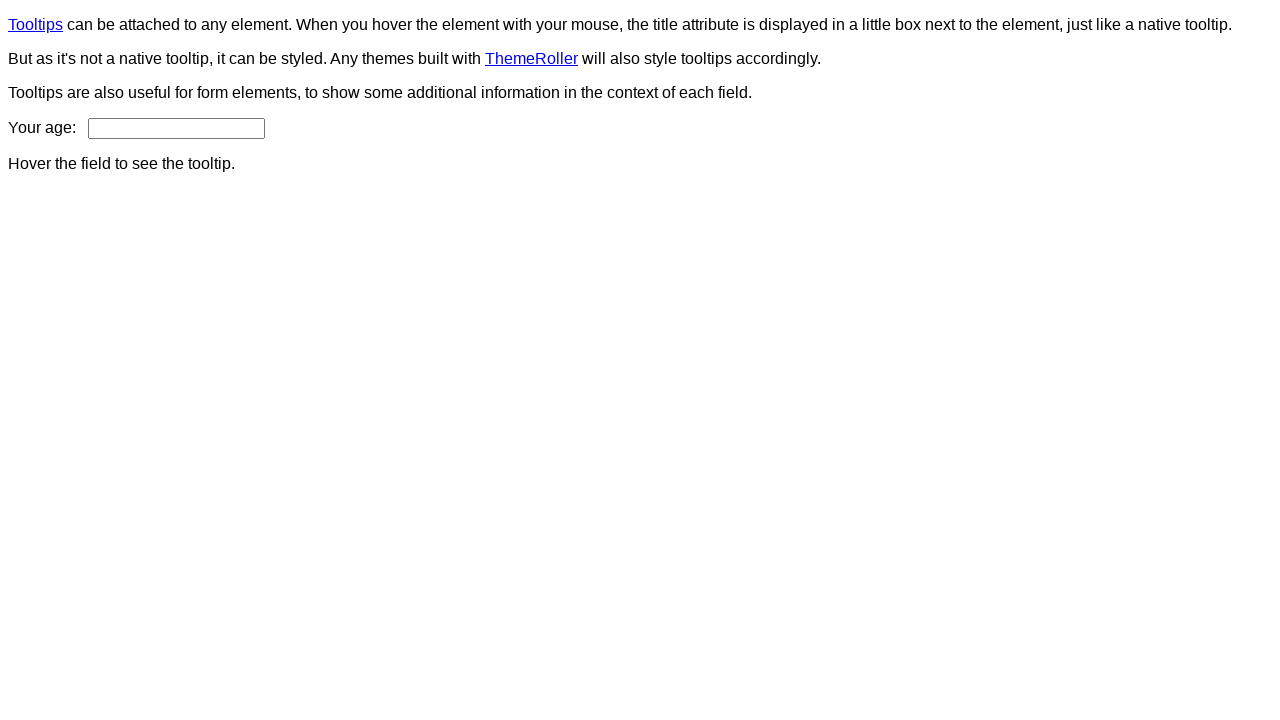

Hovered over age input field to trigger tooltip at (176, 128) on input#age
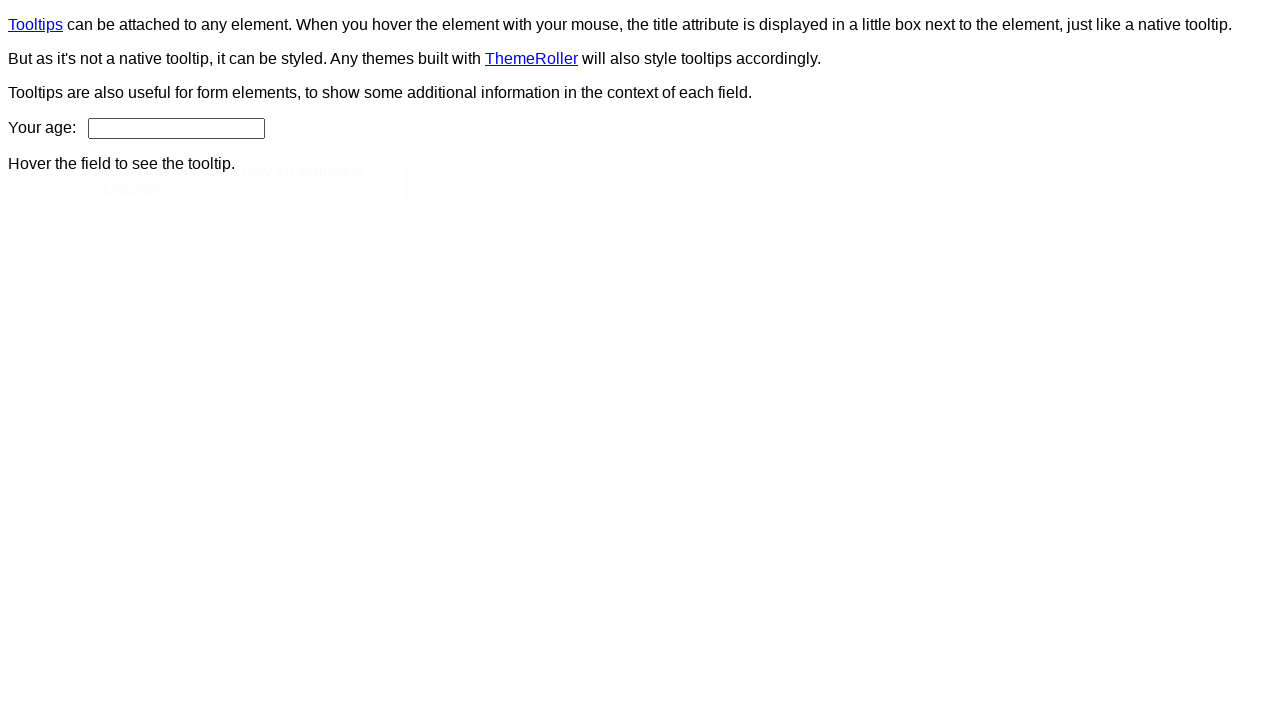

Verified tooltip content displays correct message: 'We ask for your age only for statistical purposes.'
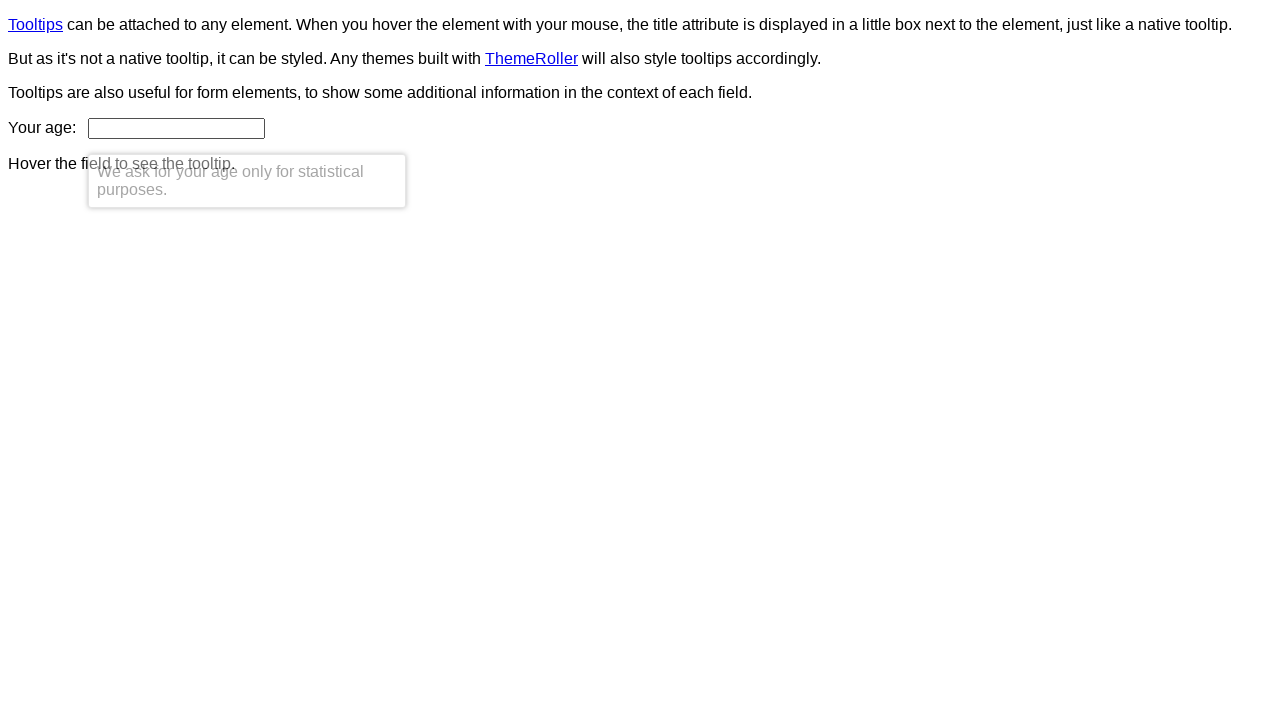

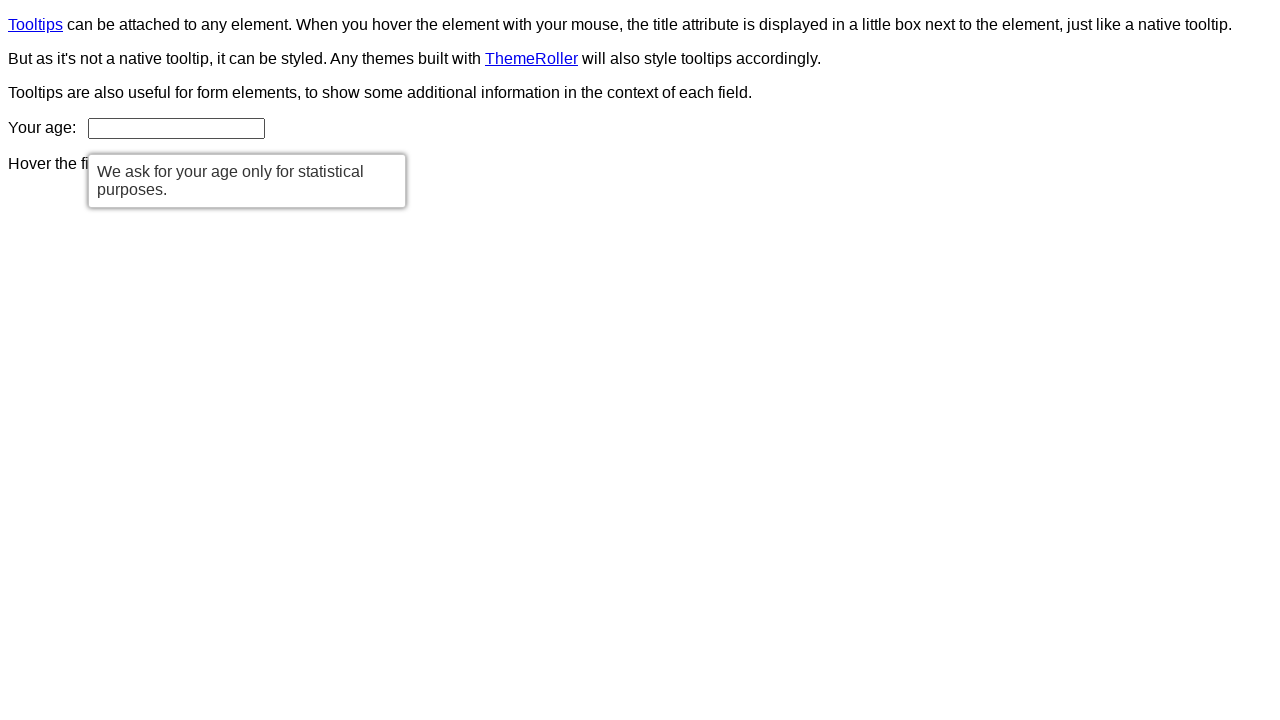